Tests viewing document history in CryptPad's anonymous drive by creating a document and navigating through its history

Starting URL: https://cryptpad.fr/drive/

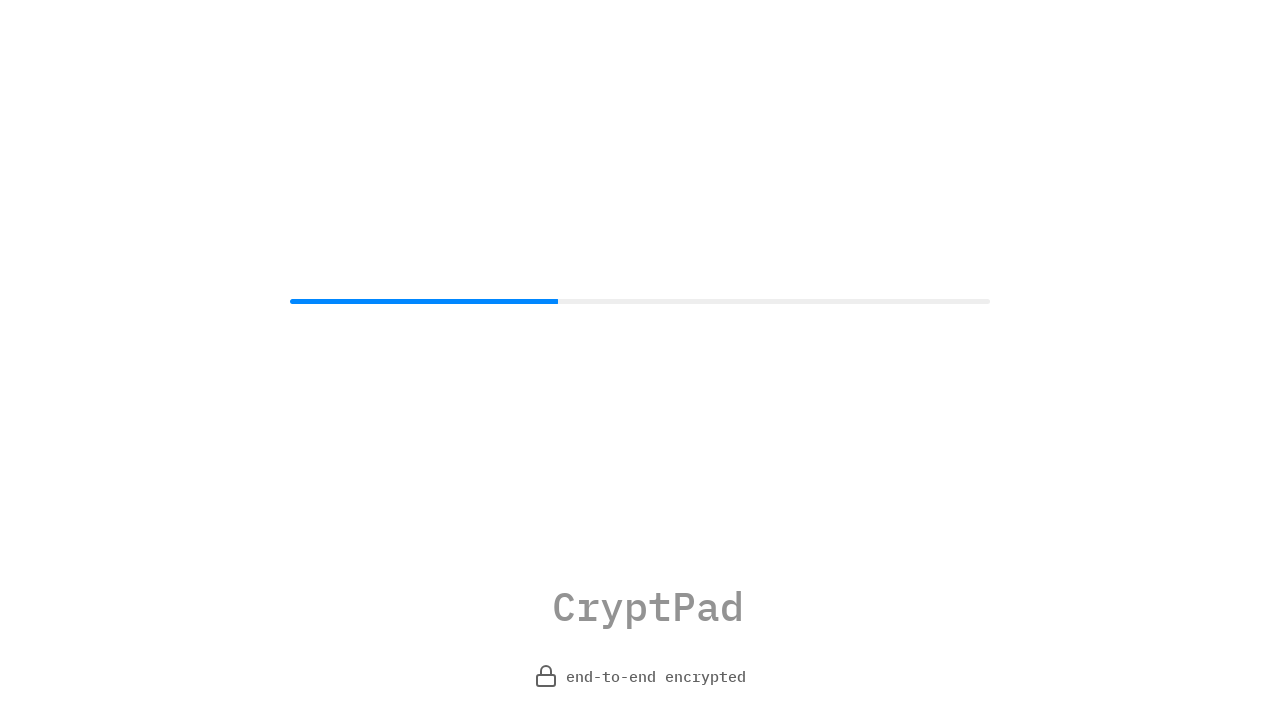

Clicked on drive content folder at (86, 406) on #sbox-iframe >> internal:control=enter-frame >> #cp-app-drive-content-folder spa
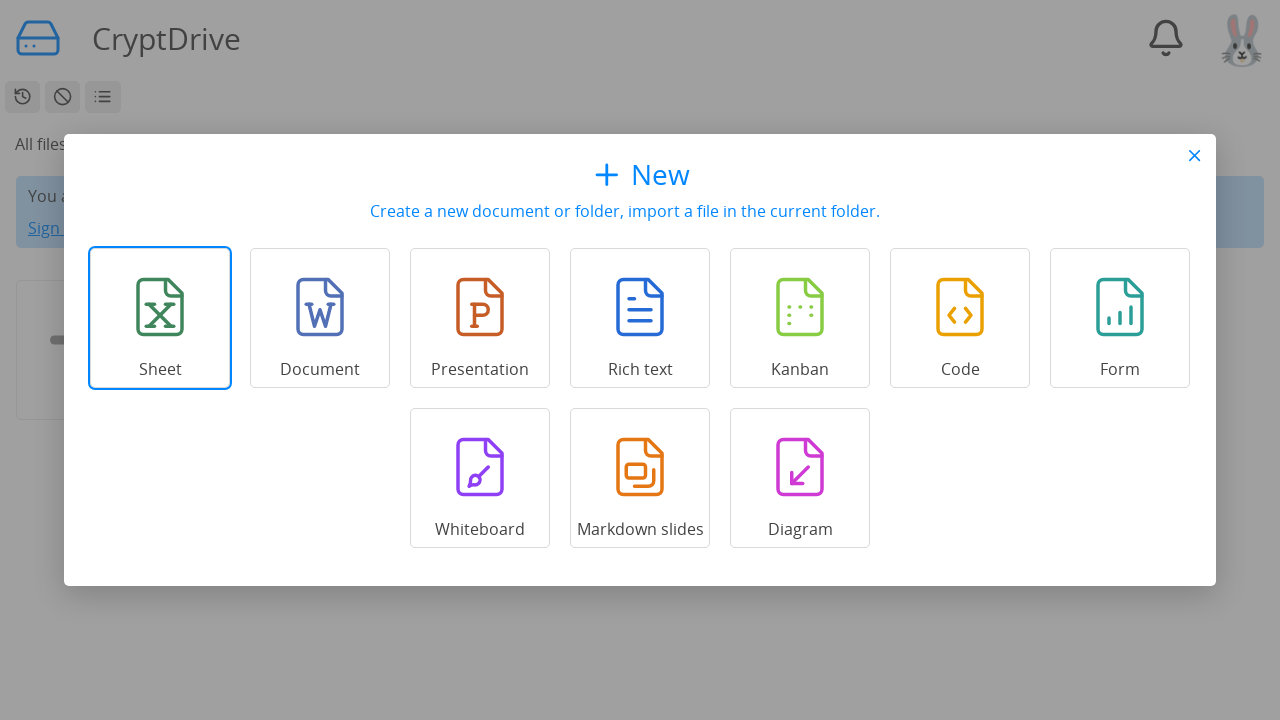

Clicked on Rich text to create new document at (640, 318) on #sbox-iframe >> internal:control=enter-frame >> internal:role=listitem >> intern
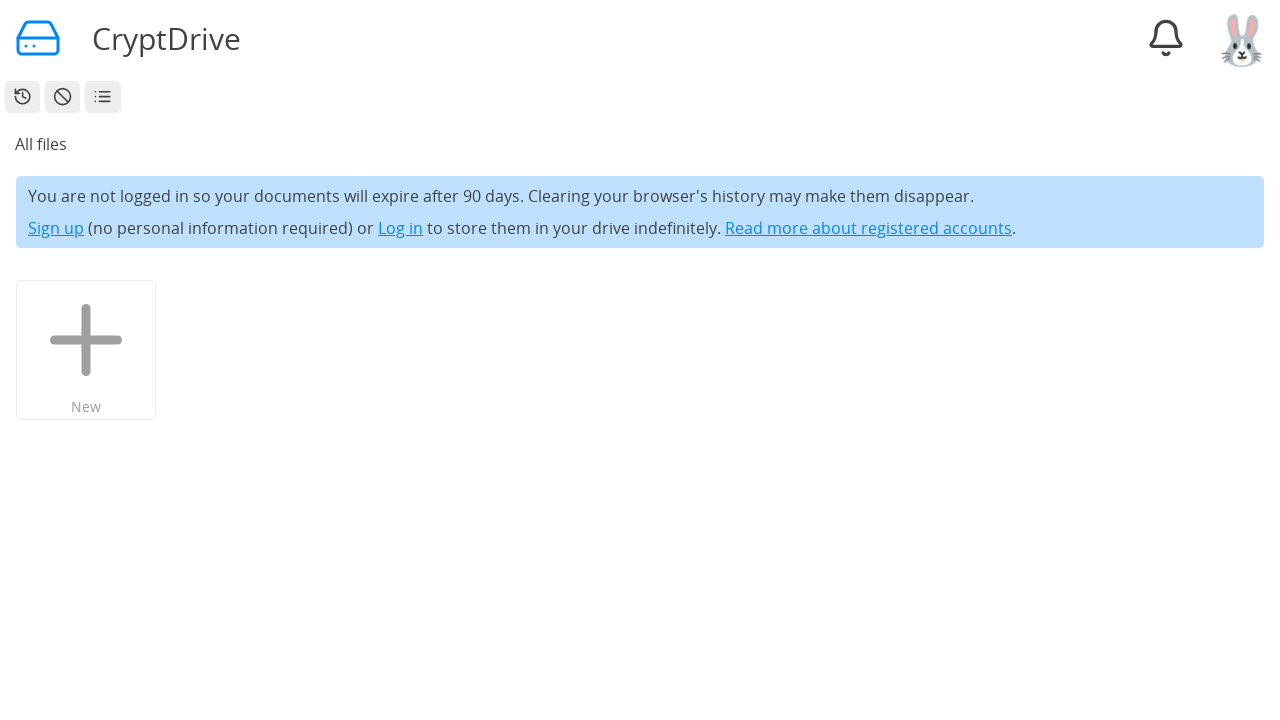

New document popup opened
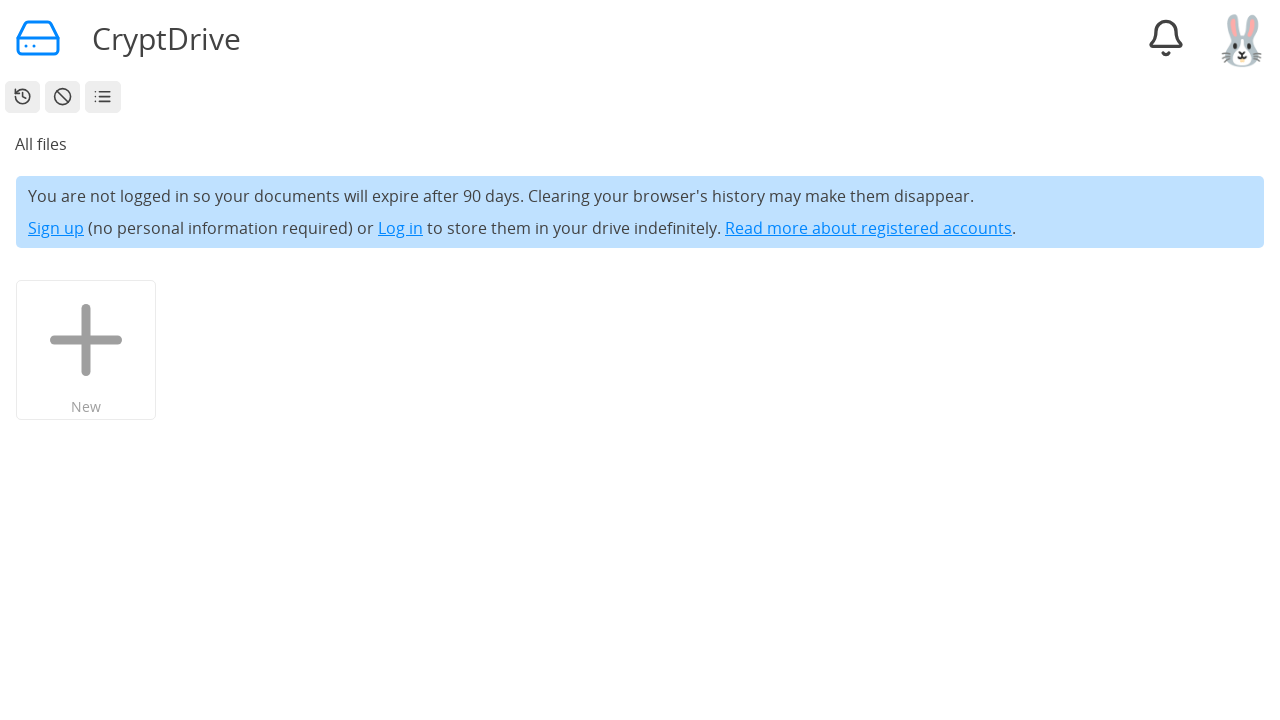

Waited for document to be created
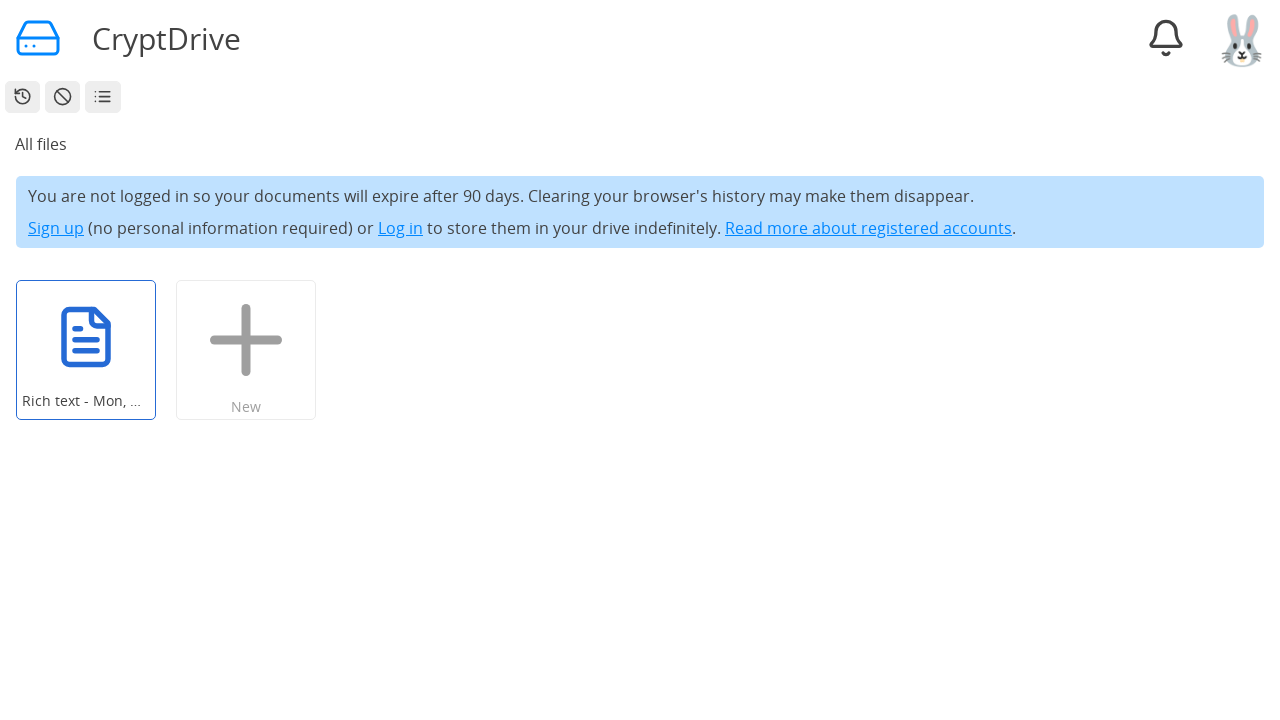

Clicked on display history button at (23, 97) on #sbox-iframe >> internal:control=enter-frame >> [data-original-title="Display th
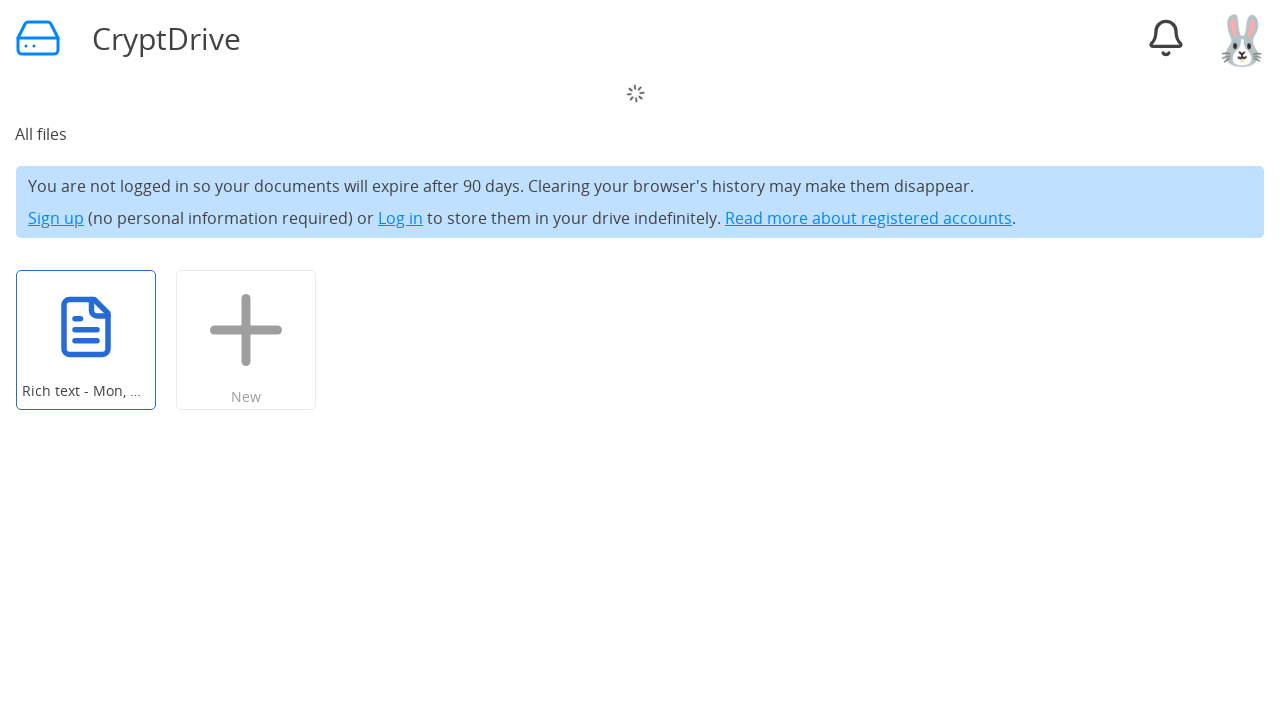

Navigated through document history by clicking previous button 3 times at (106, 127) on #sbox-iframe >> internal:control=enter-frame >> .cp-toolbar-history-previous >> 
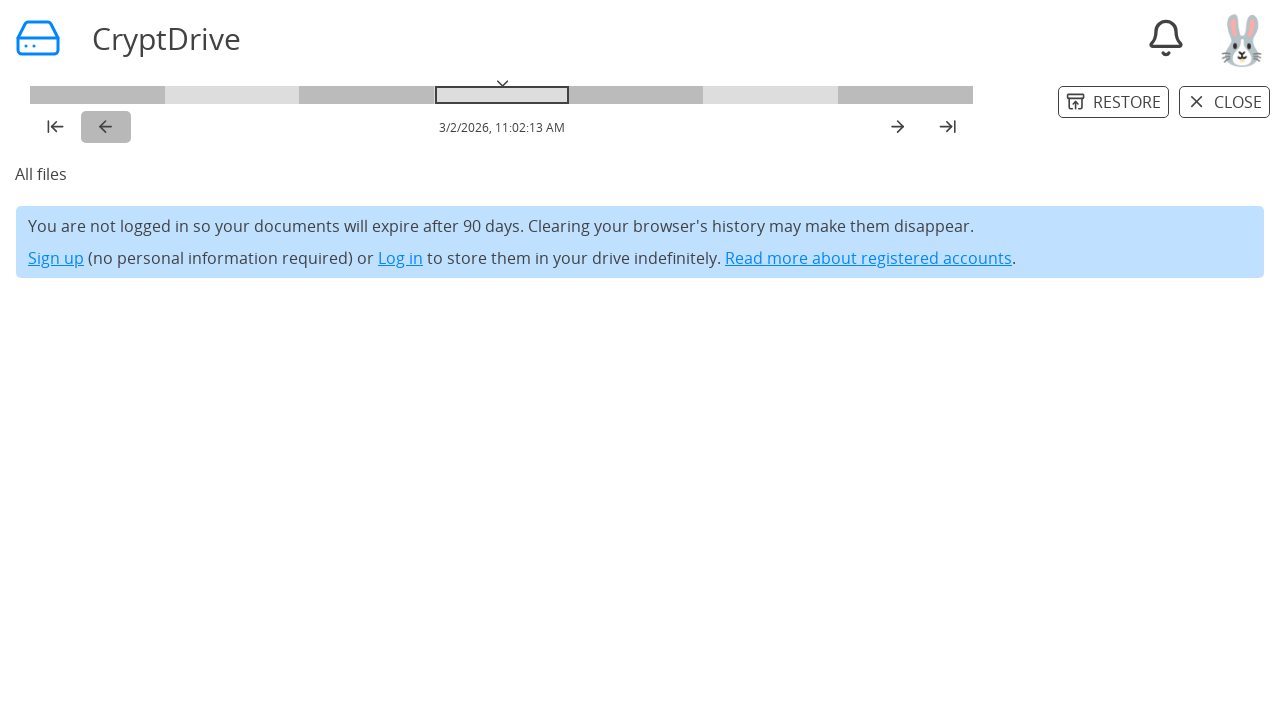

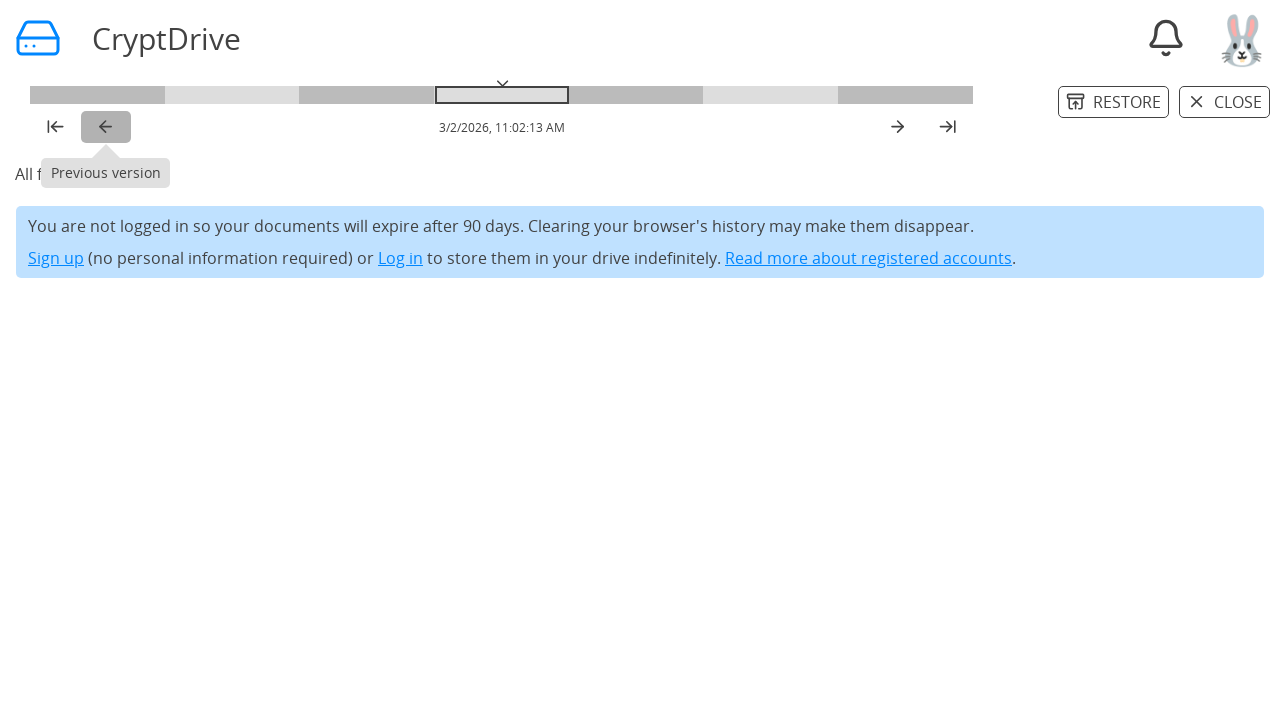